Tests the dynamic controls page by clicking the Enable button, waiting for the loading bar to disappear, and verifying the input box is enabled and "It's enabled!" message is displayed.

Starting URL: https://practice.cydeo.com/dynamic_controls

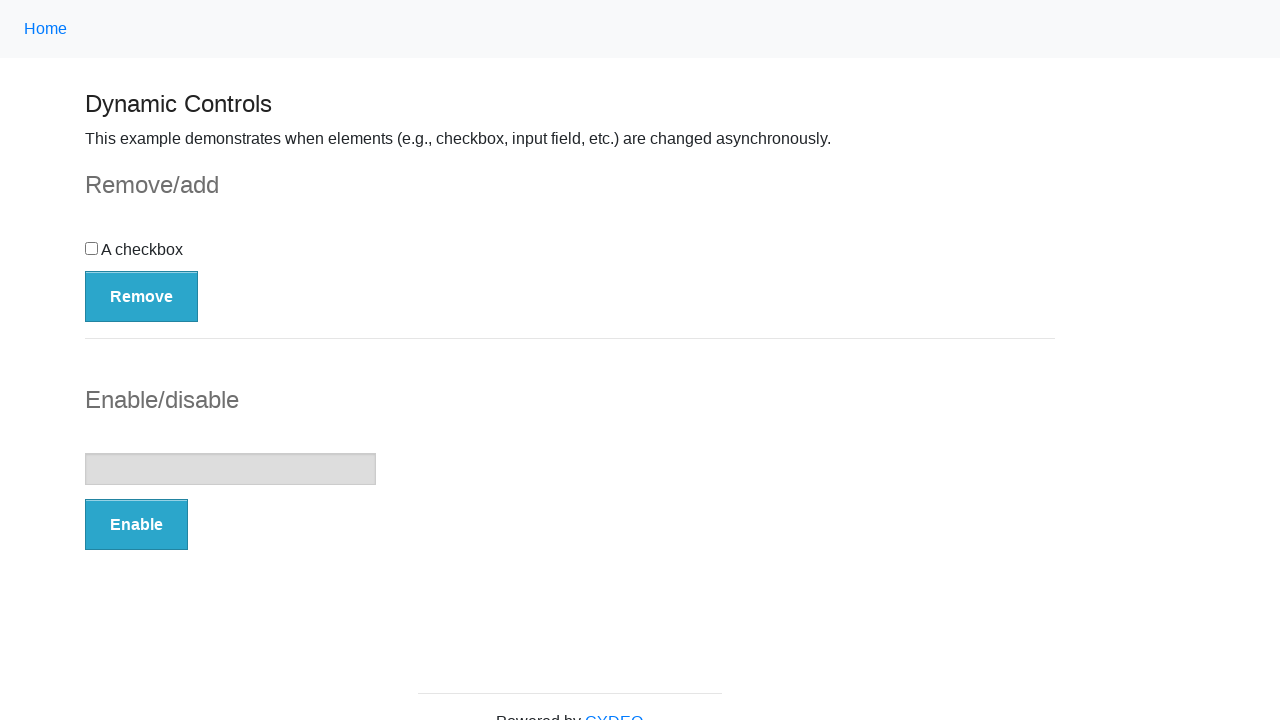

Clicked the Enable button at (136, 525) on button:has-text('Enable')
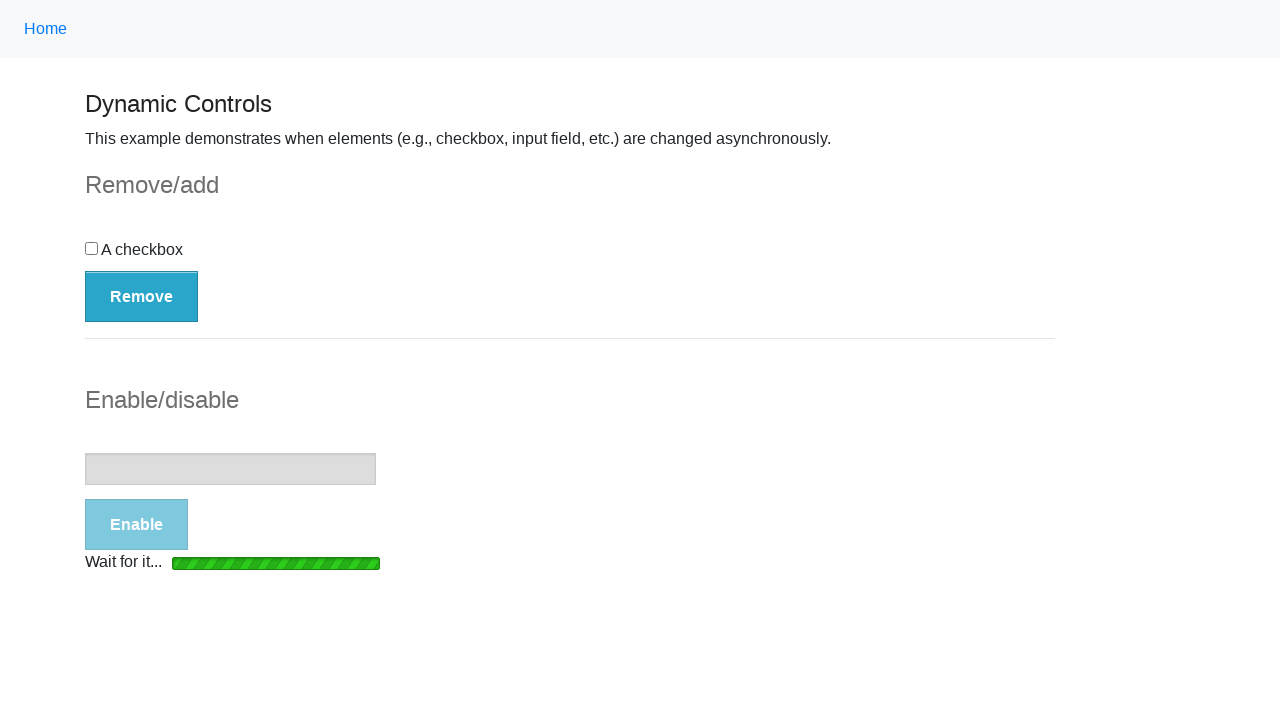

Waited for loading bar to disappear
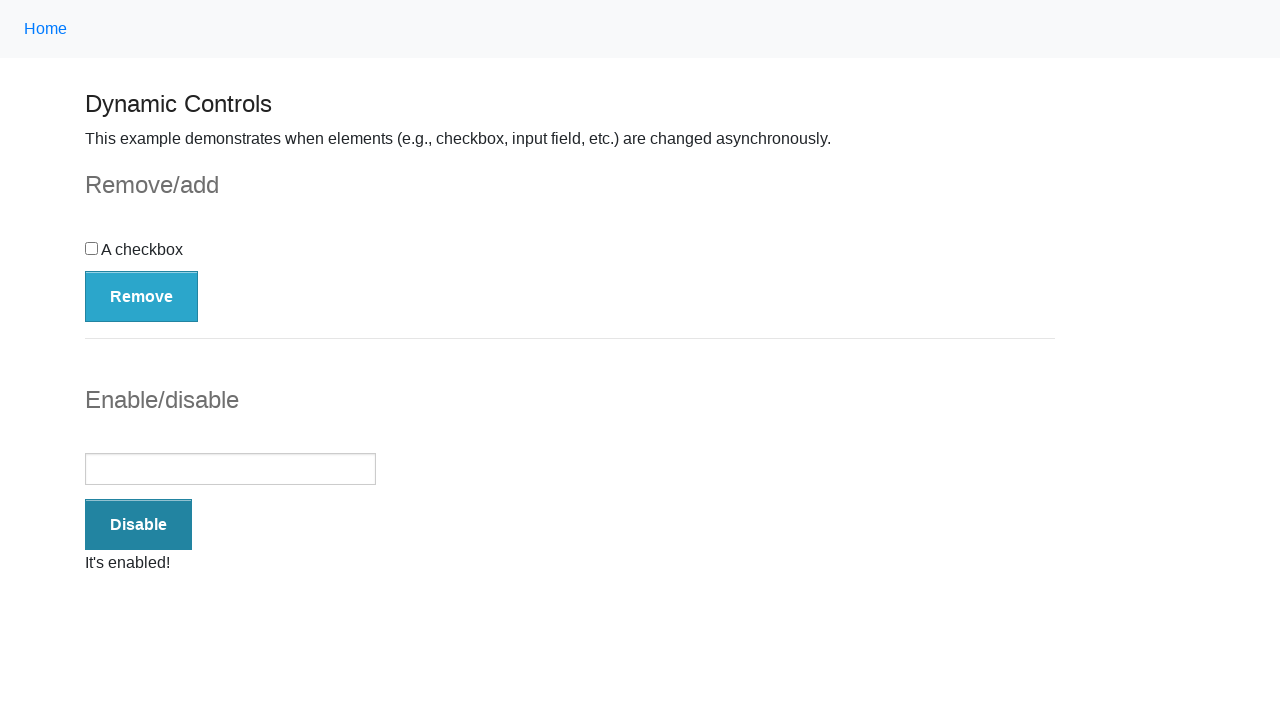

Verified input box is enabled
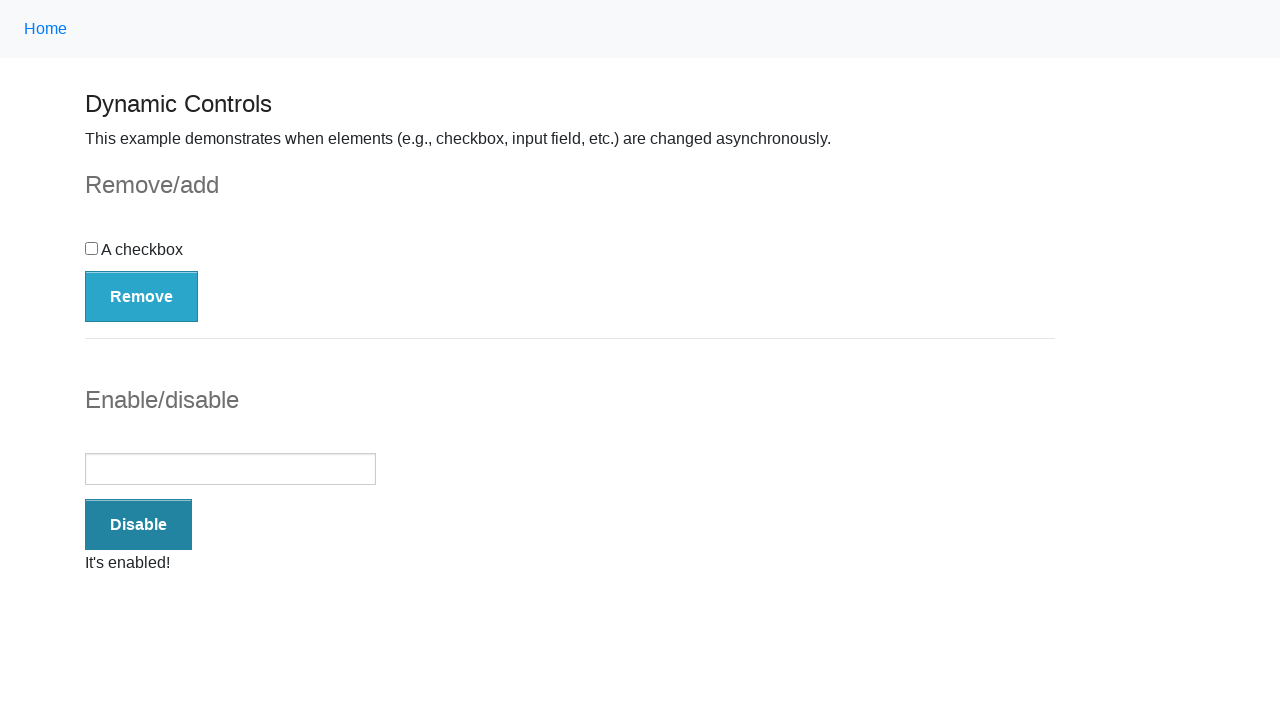

Verified 'It's enabled!' message is visible
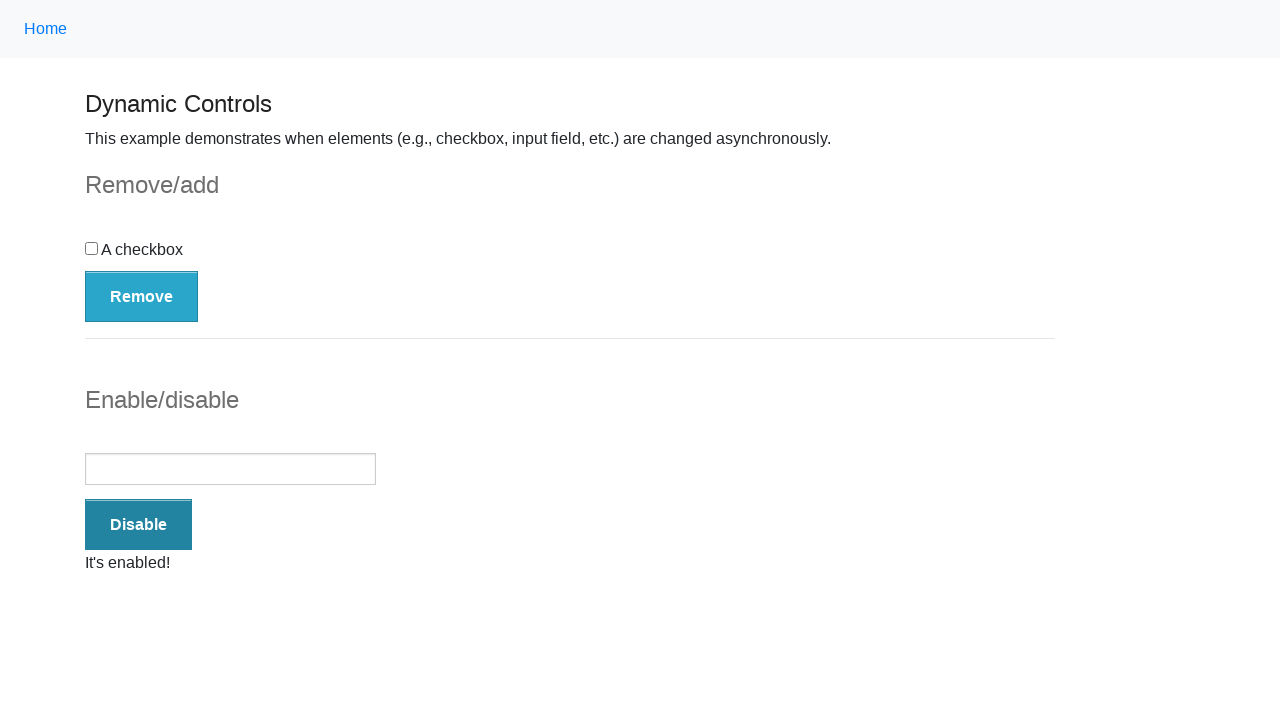

Verified message text content equals 'It's enabled!'
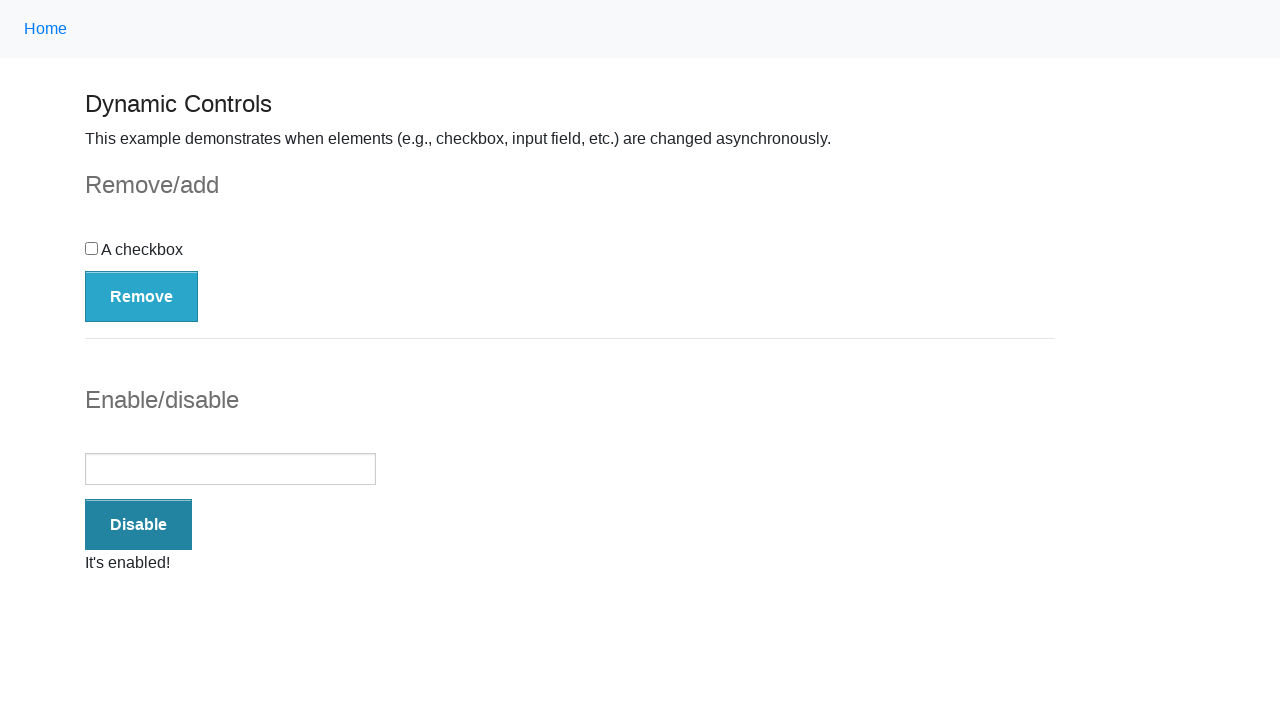

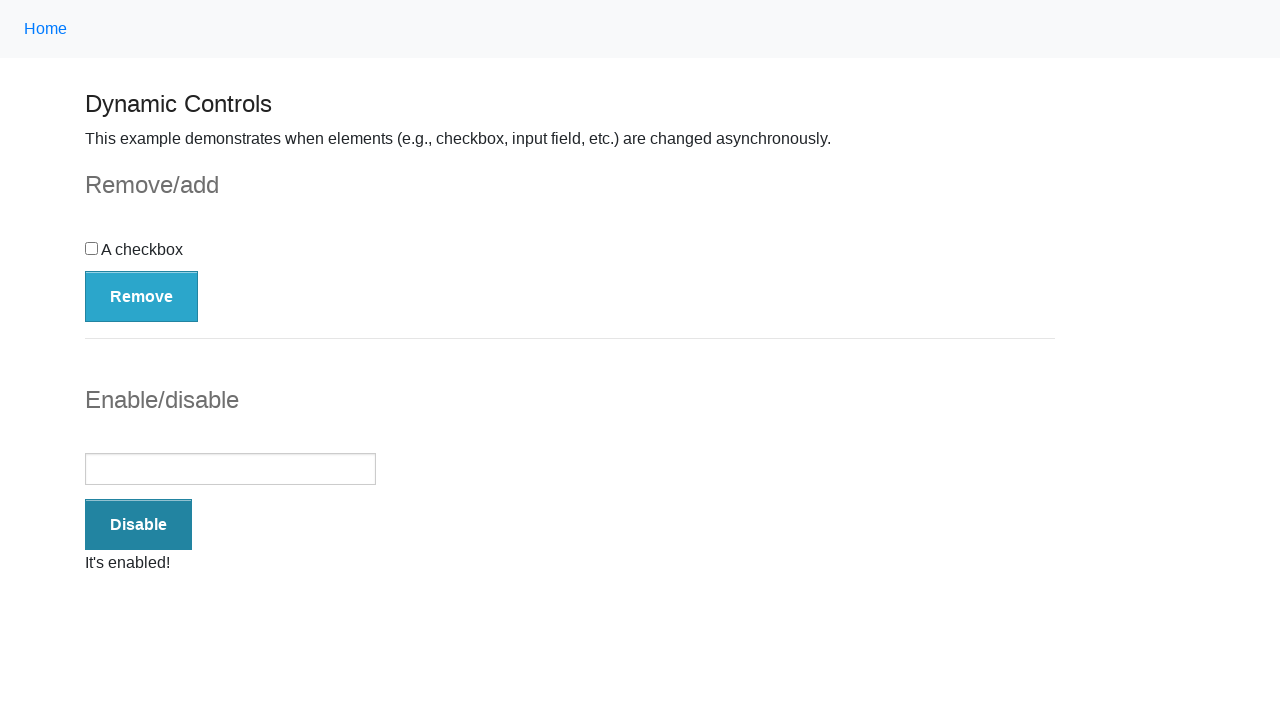